Tests login form validation by clicking the login button without entering credentials and verifying that appropriate error messages are displayed

Starting URL: https://codility-frontend-prod.s3.amazonaws.com/media/task_static/qa_login_page/9a83bda125cd7398f9f482a3d6d45ea4/static/attachments/reference_page.html

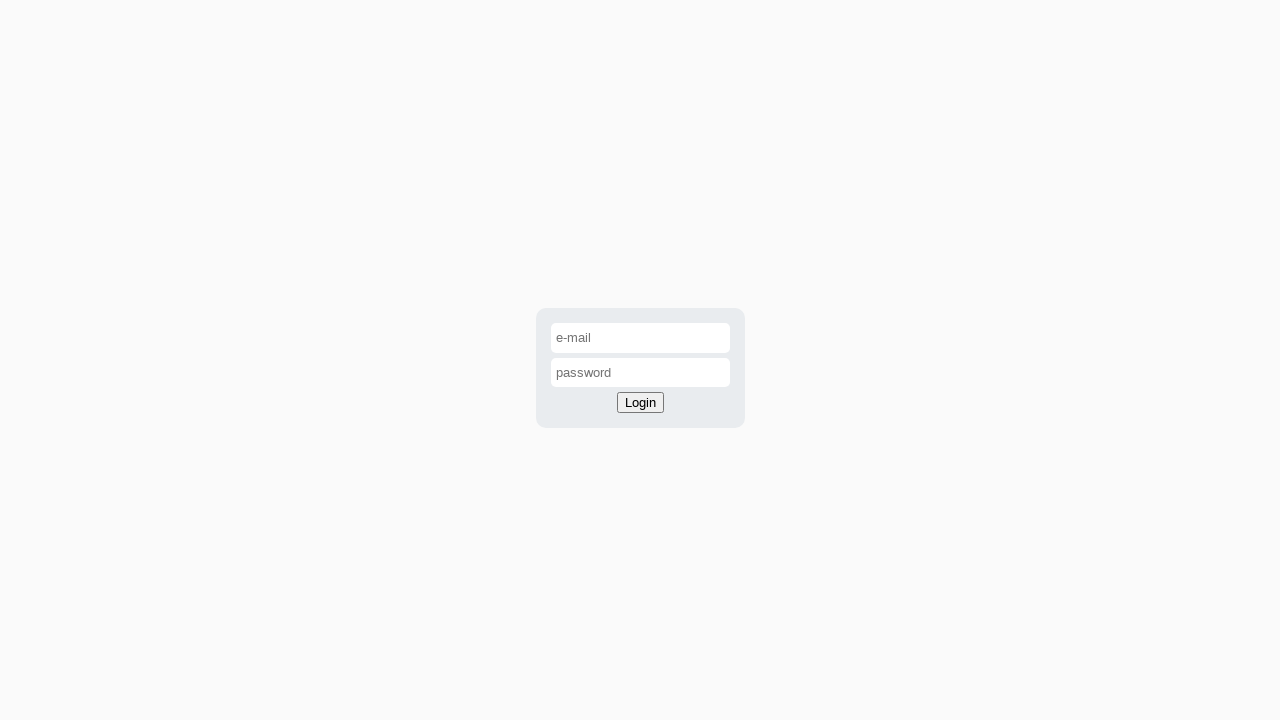

Clicked login button without entering credentials at (640, 403) on #login-button
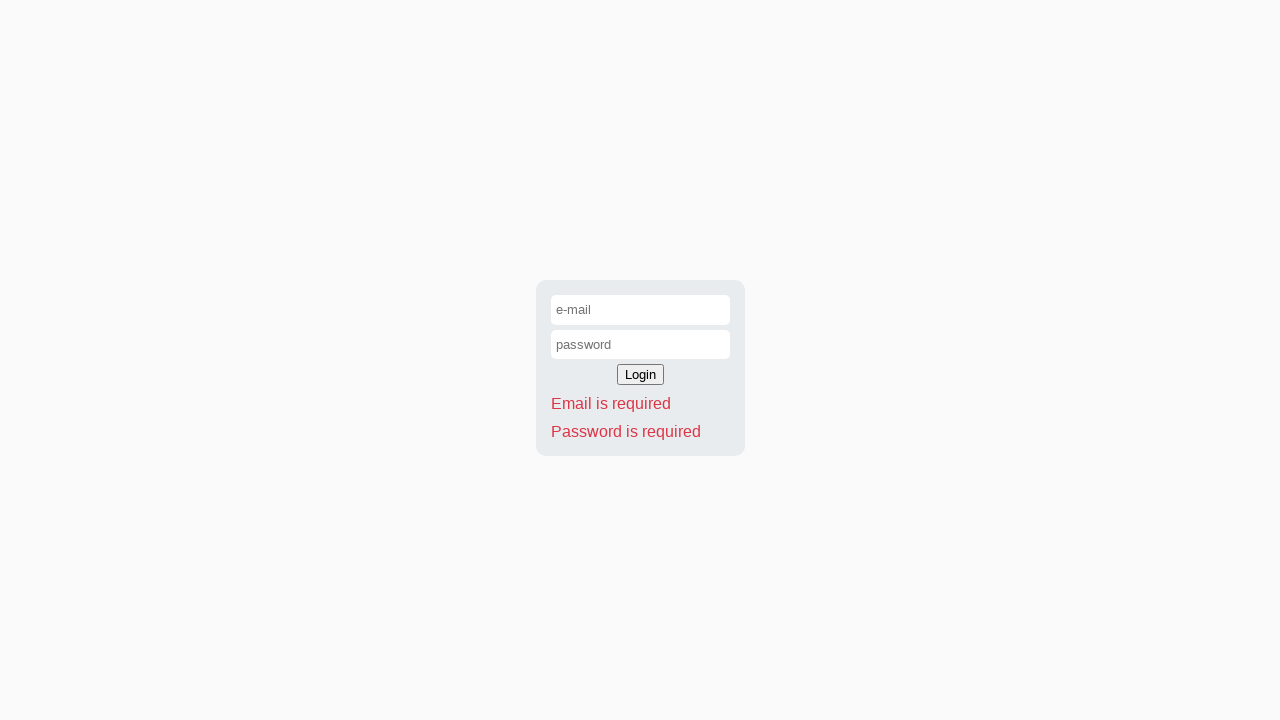

Email required error message appeared
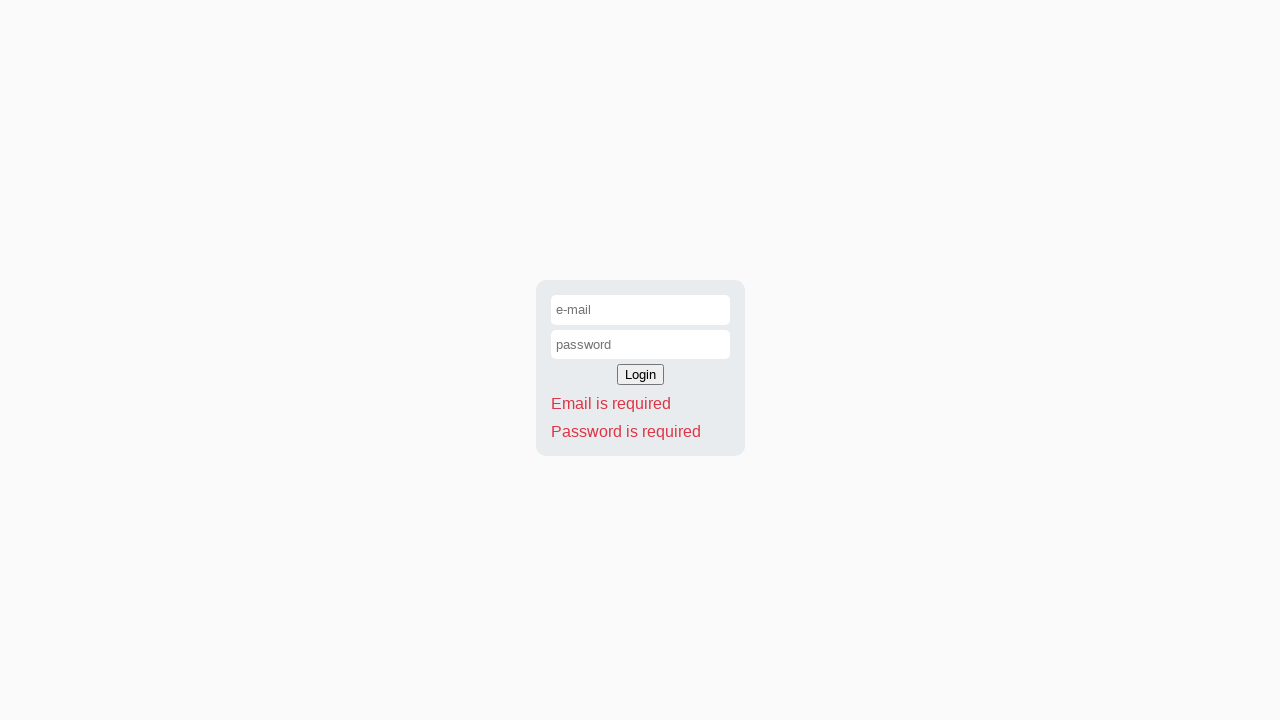

Password required error message appeared
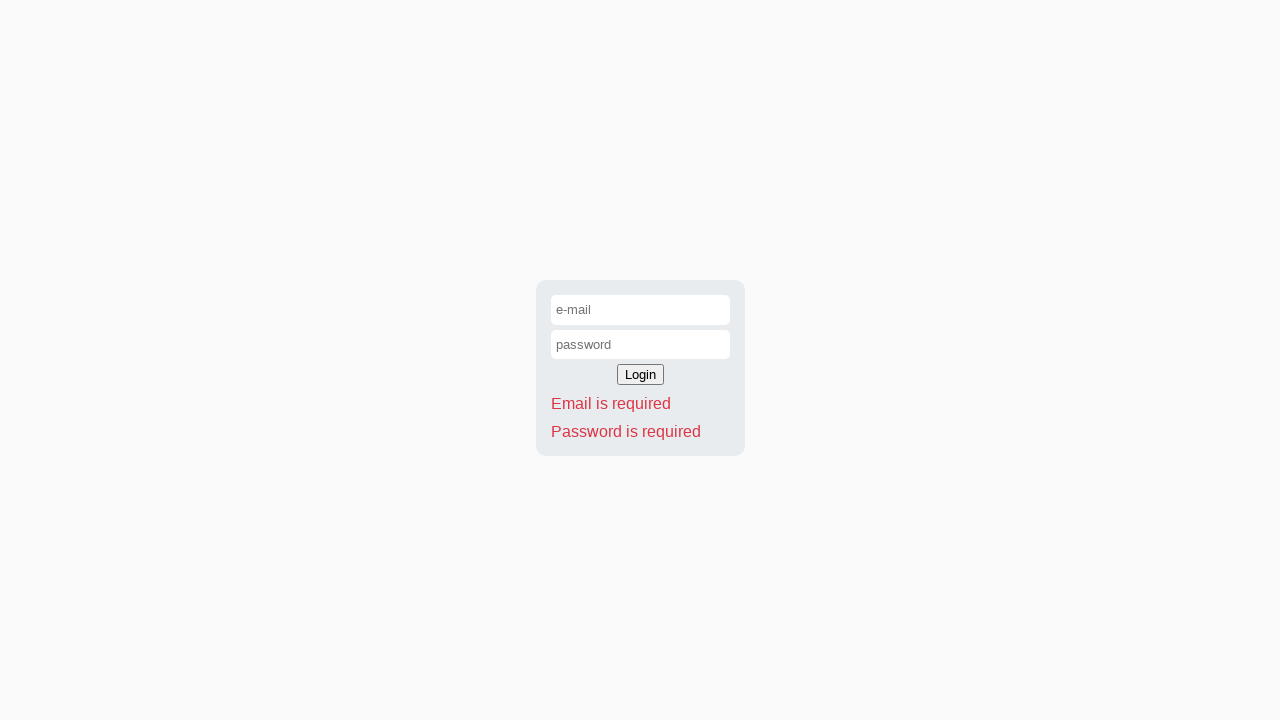

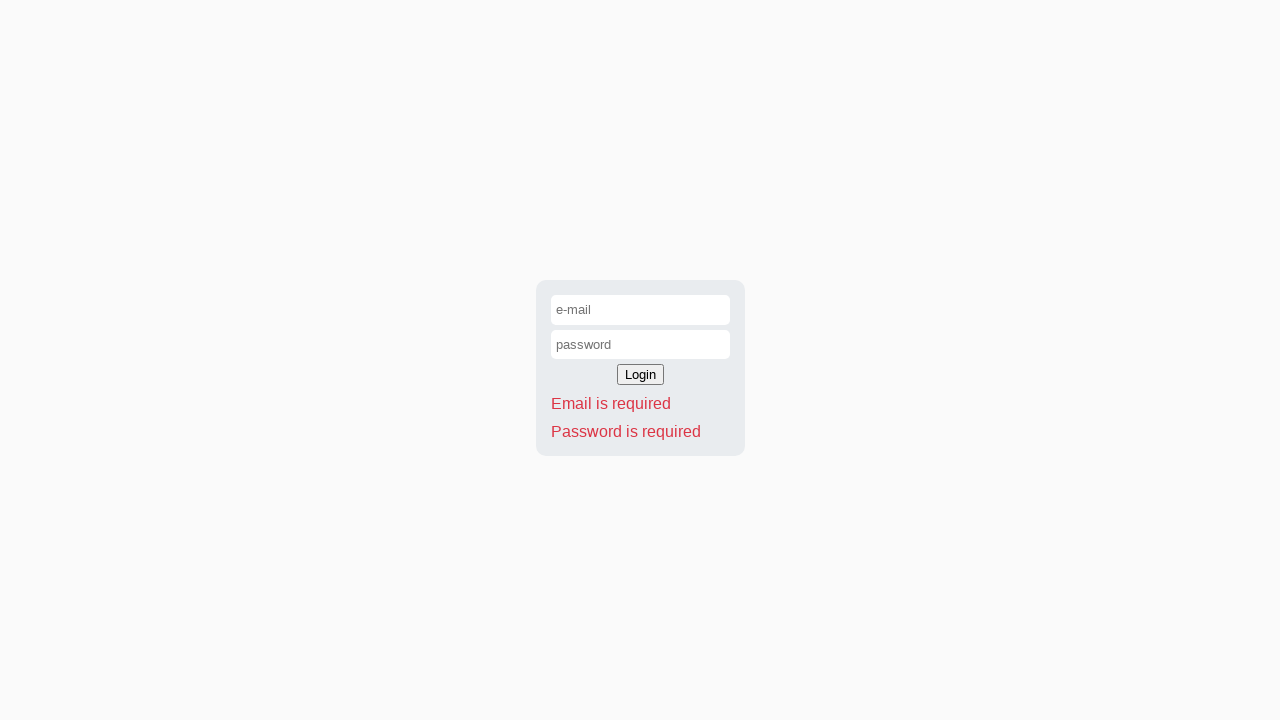